Tests form submission by filling out first name, last name, and email fields, then clicking submit button and navigating through links

Starting URL: https://syntaxprojects.com/input-form-locator.php

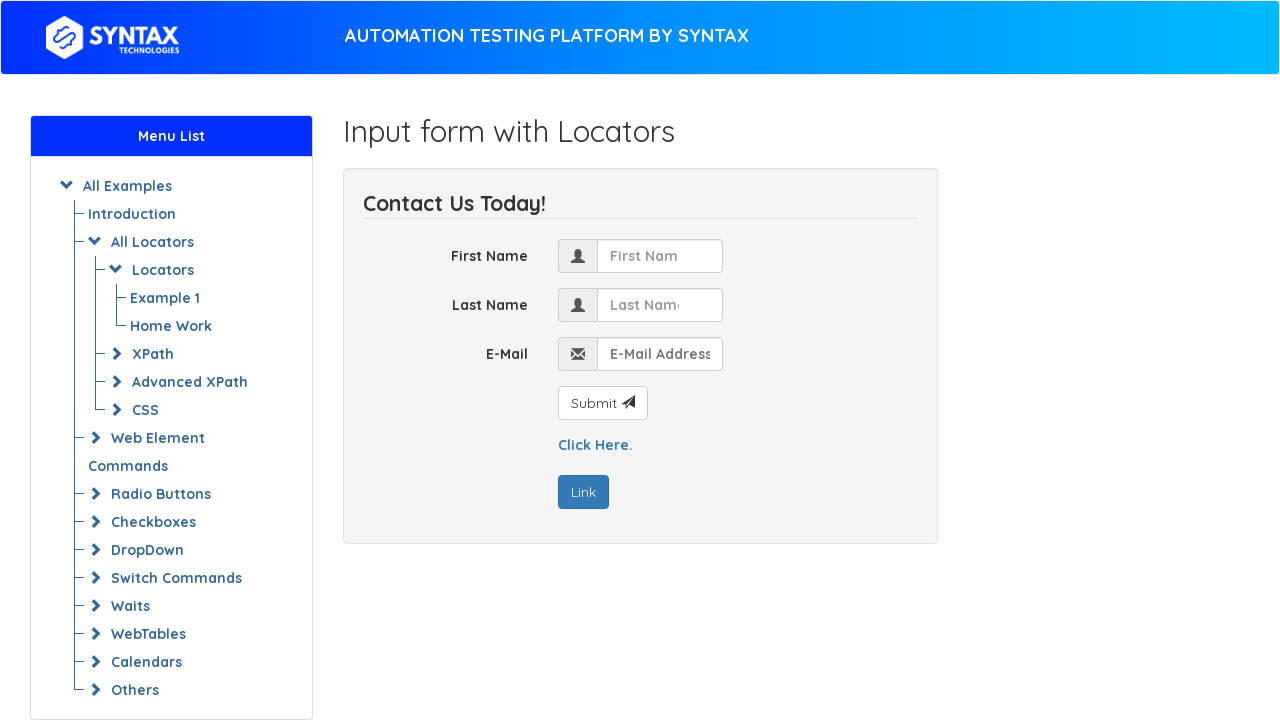

Filled first name field with 'Kara' on #first_name
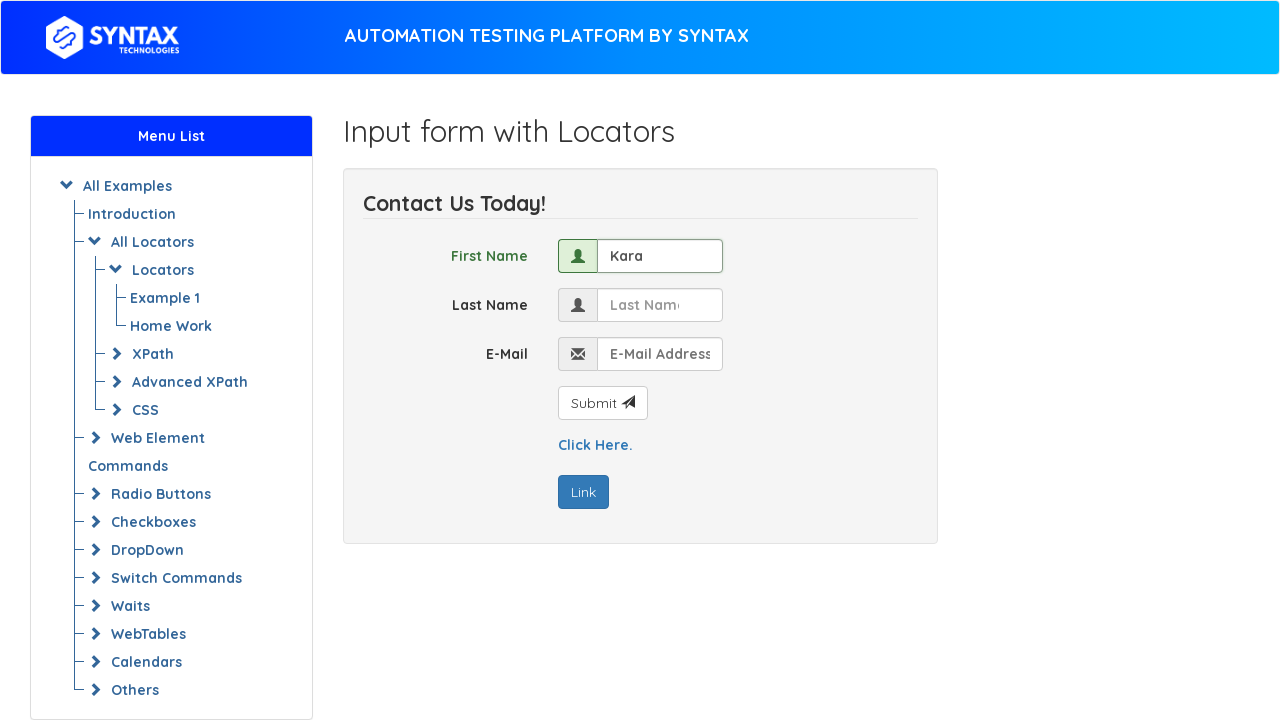

Filled last name field with 'Mikael' on input[name='last_name']
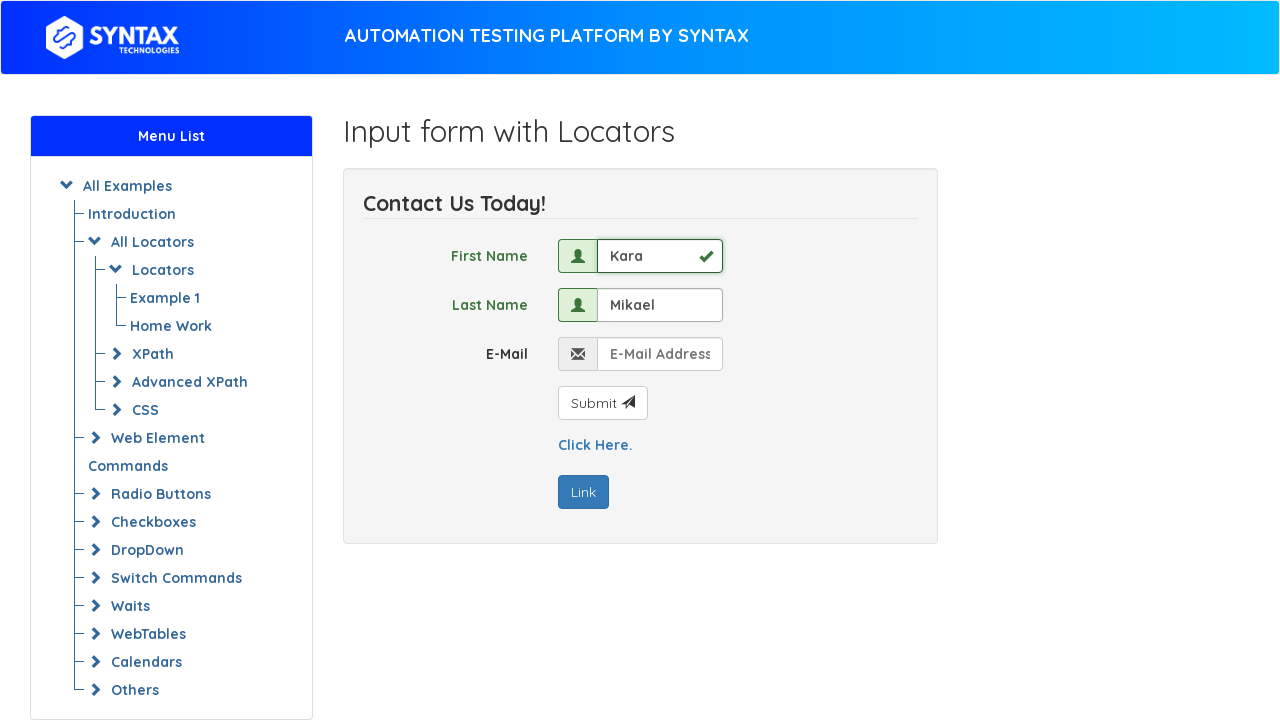

Filled email field with 'hdgf@yahoo.com' on input[name='email']
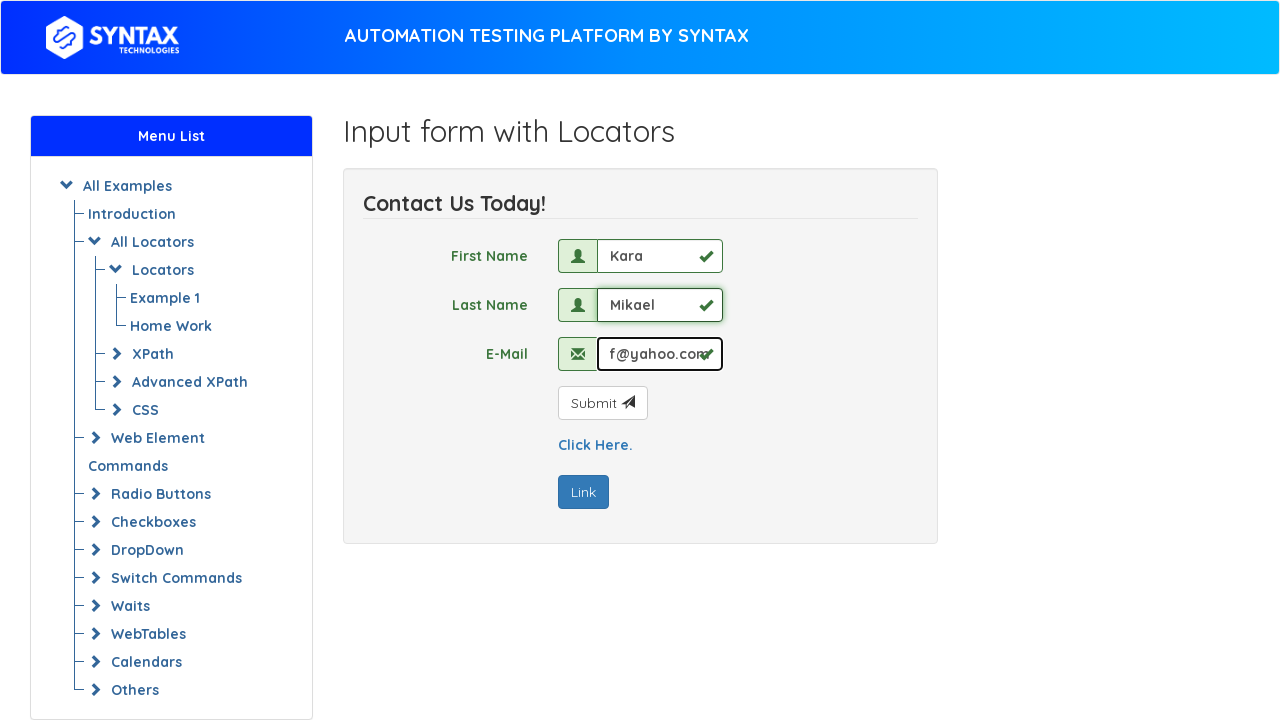

Clicked submit button to submit form at (602, 403) on #submit_button
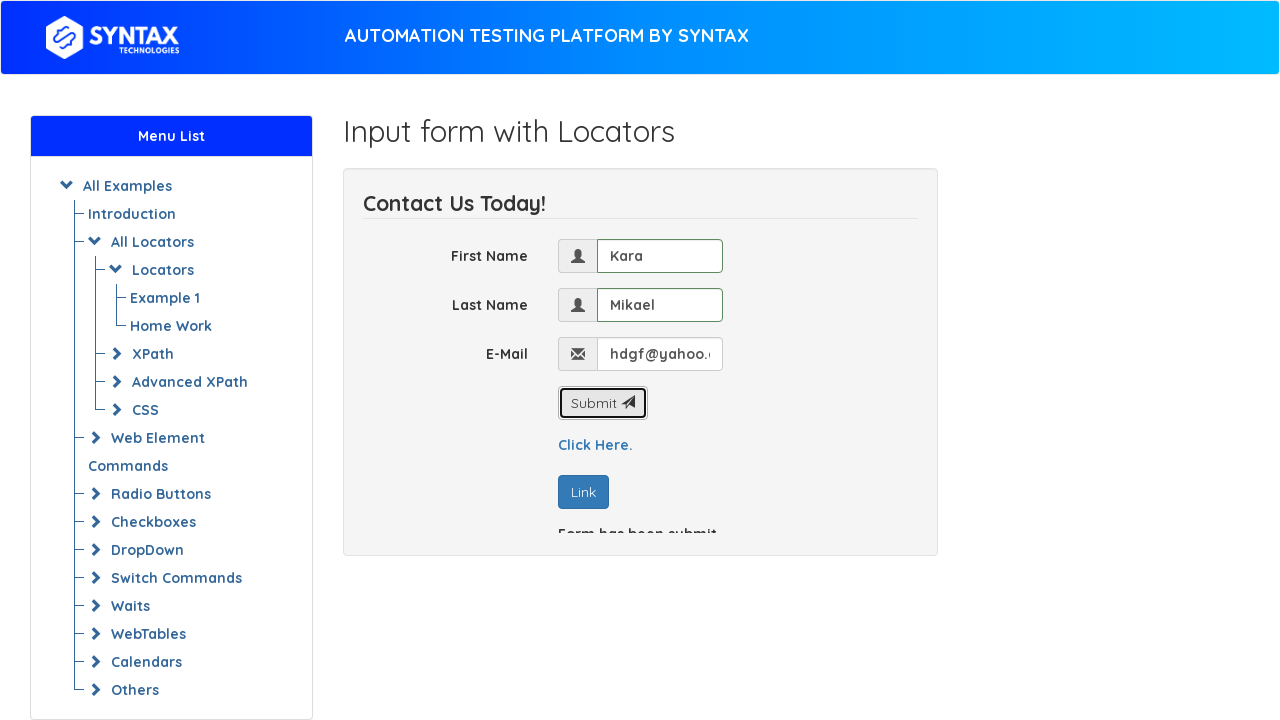

Clicked 'Click Here.' link at (595, 445) on text=Click Here.
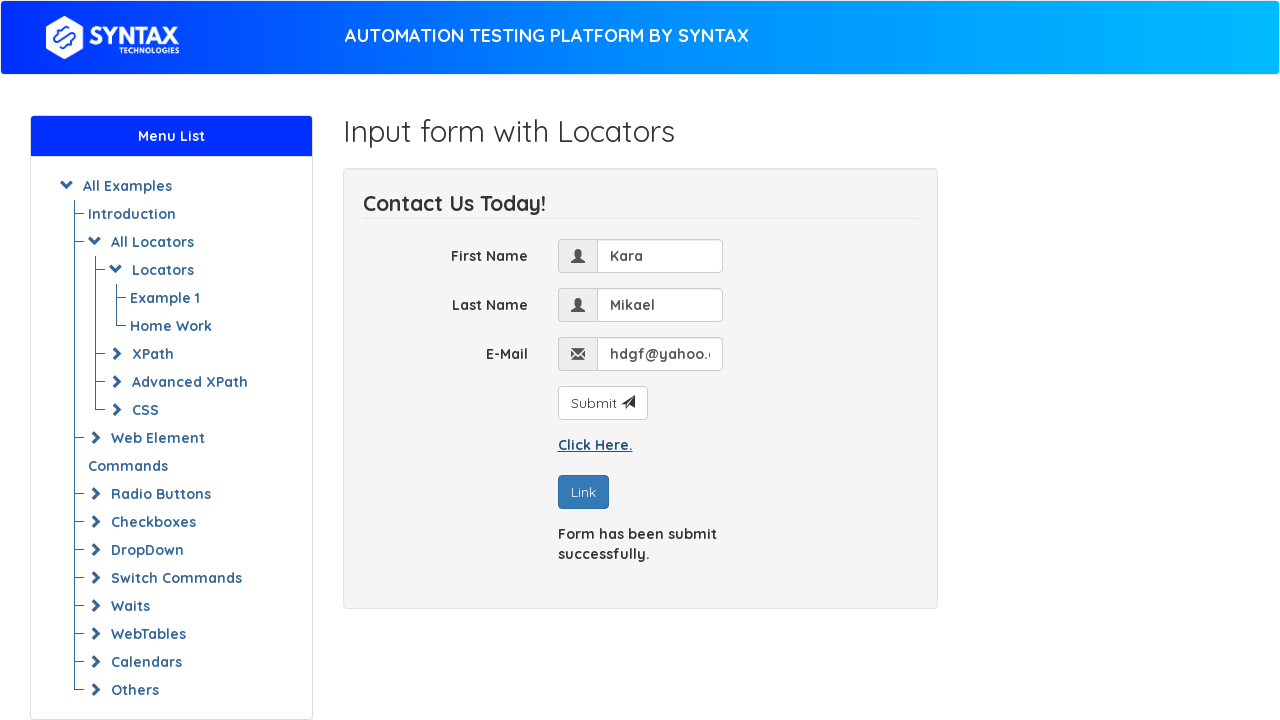

Clicked 'Link' link at (583, 492) on text=Link
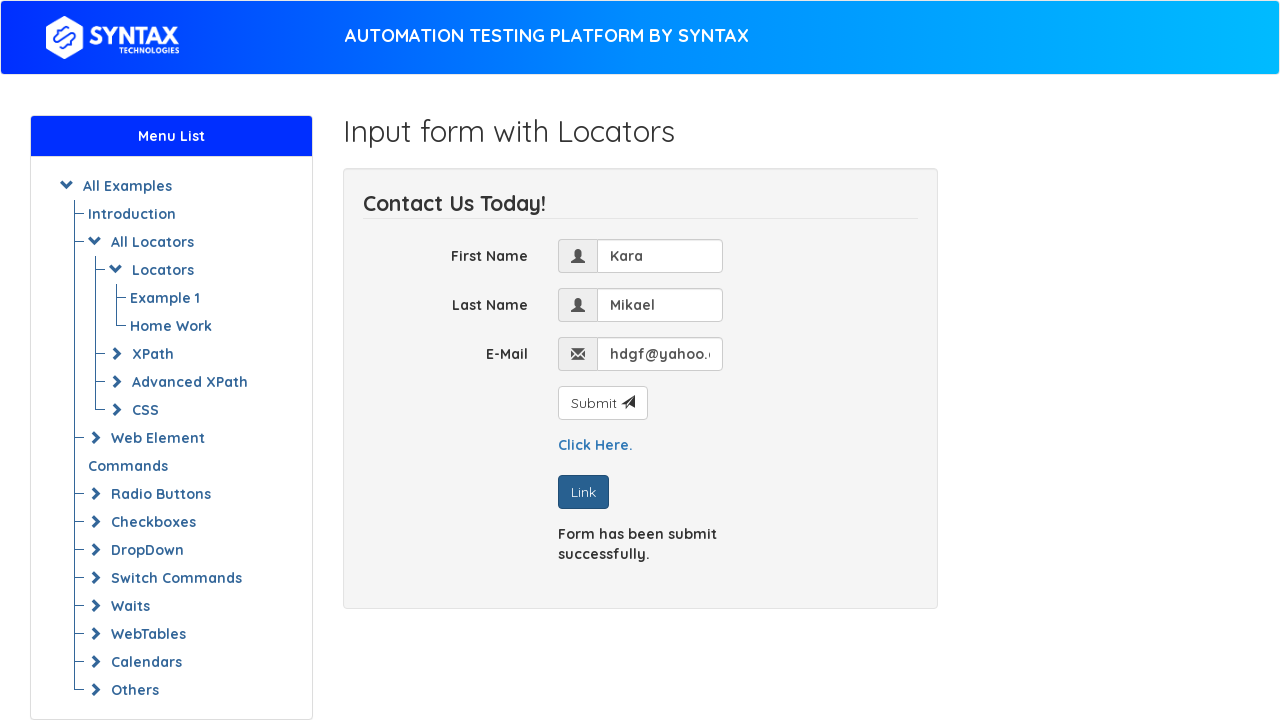

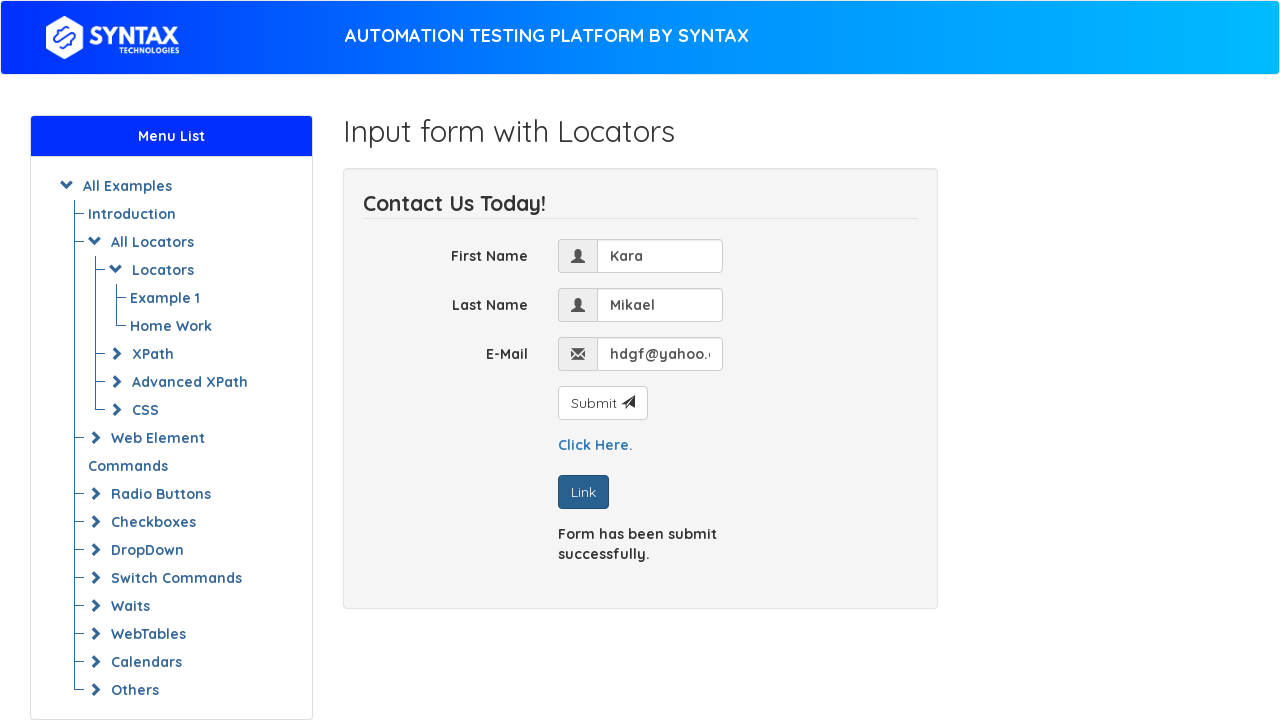